Tests keyboard actions by entering text in a text area, selecting all with Ctrl+A, copying with Ctrl+C, tabbing to next field, and pasting with Ctrl+V

Starting URL: https://text-compare.com/

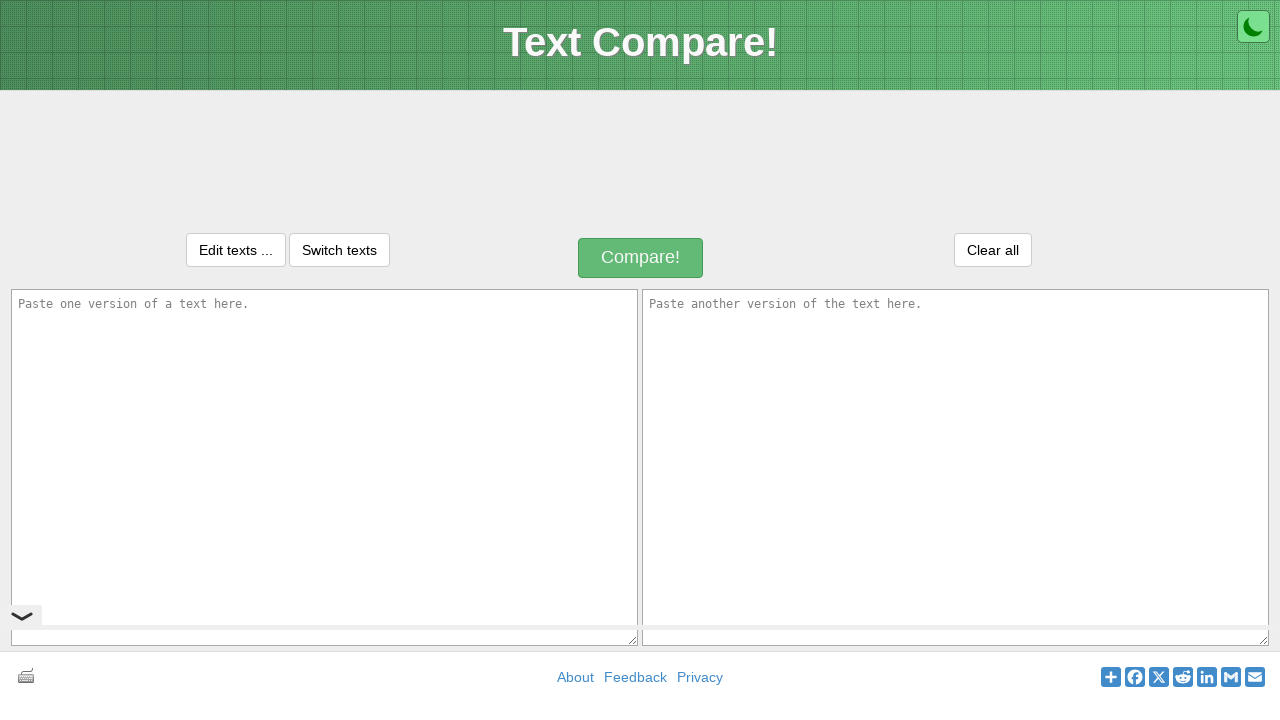

Entered 'vamsikoppula' in the first text area on textarea#inputText1
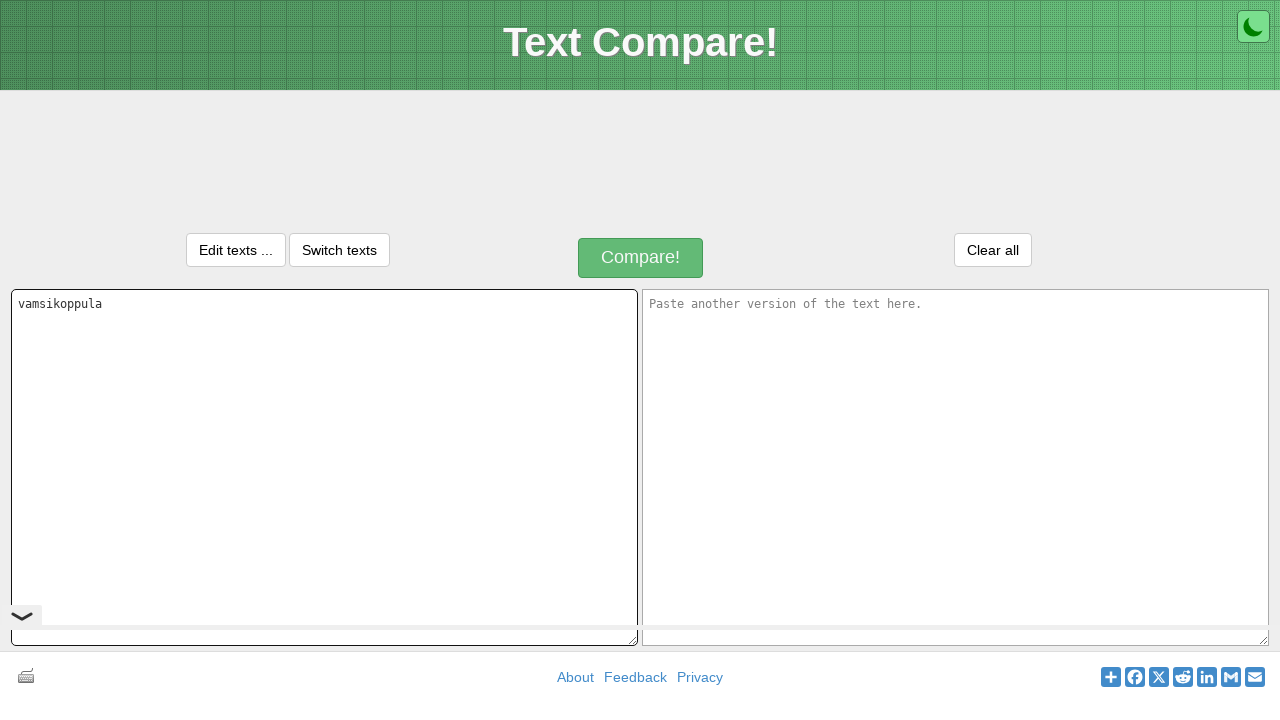

Selected all text in the text area using Ctrl+A
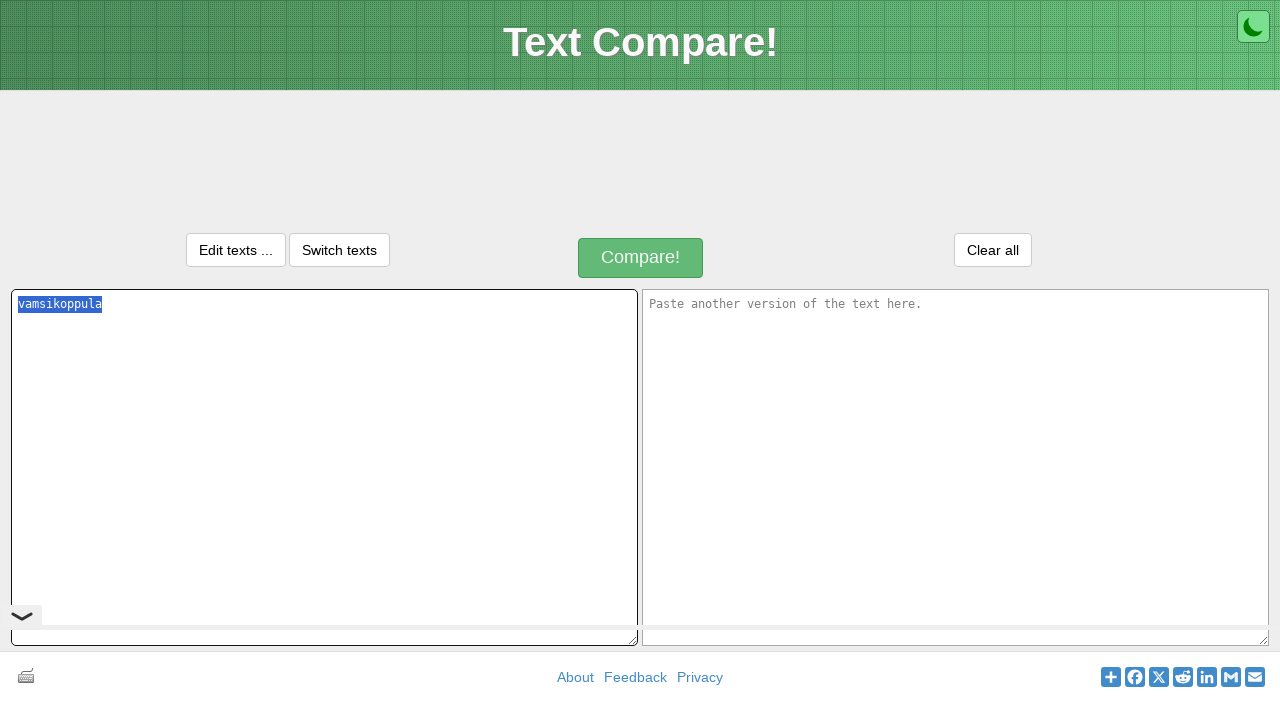

Copied selected text using Ctrl+C
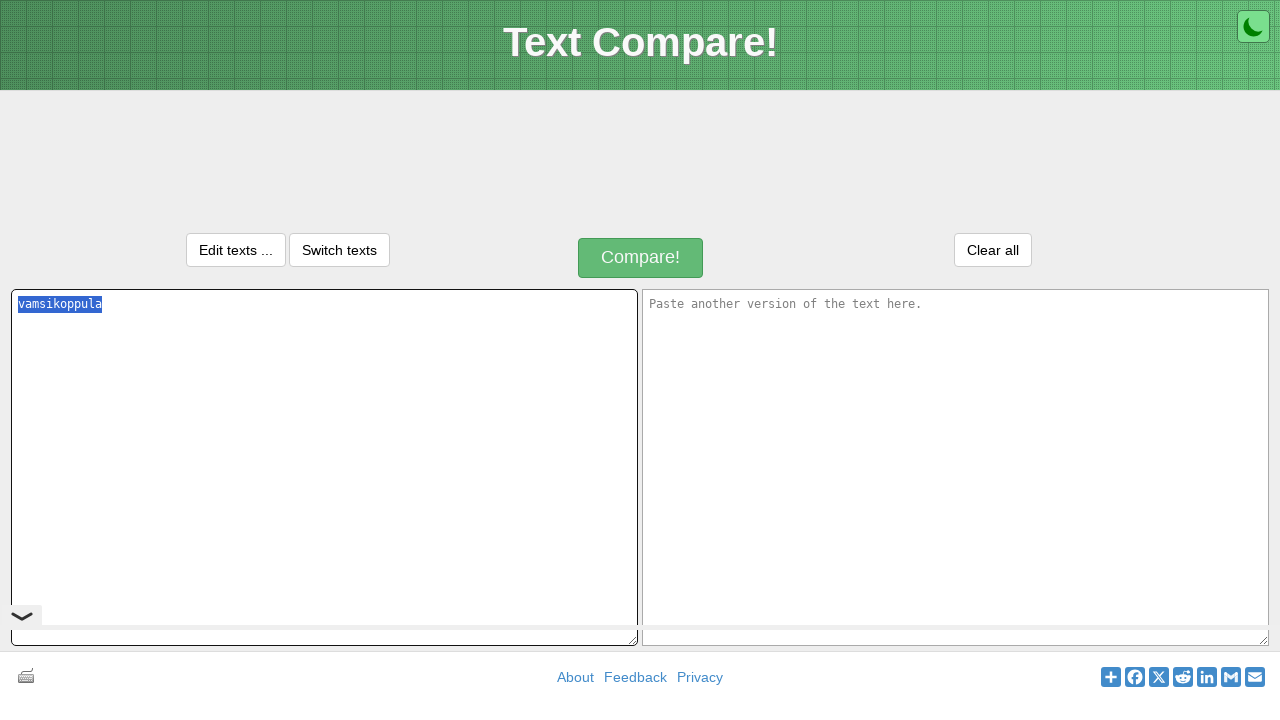

Tabbed to the next field
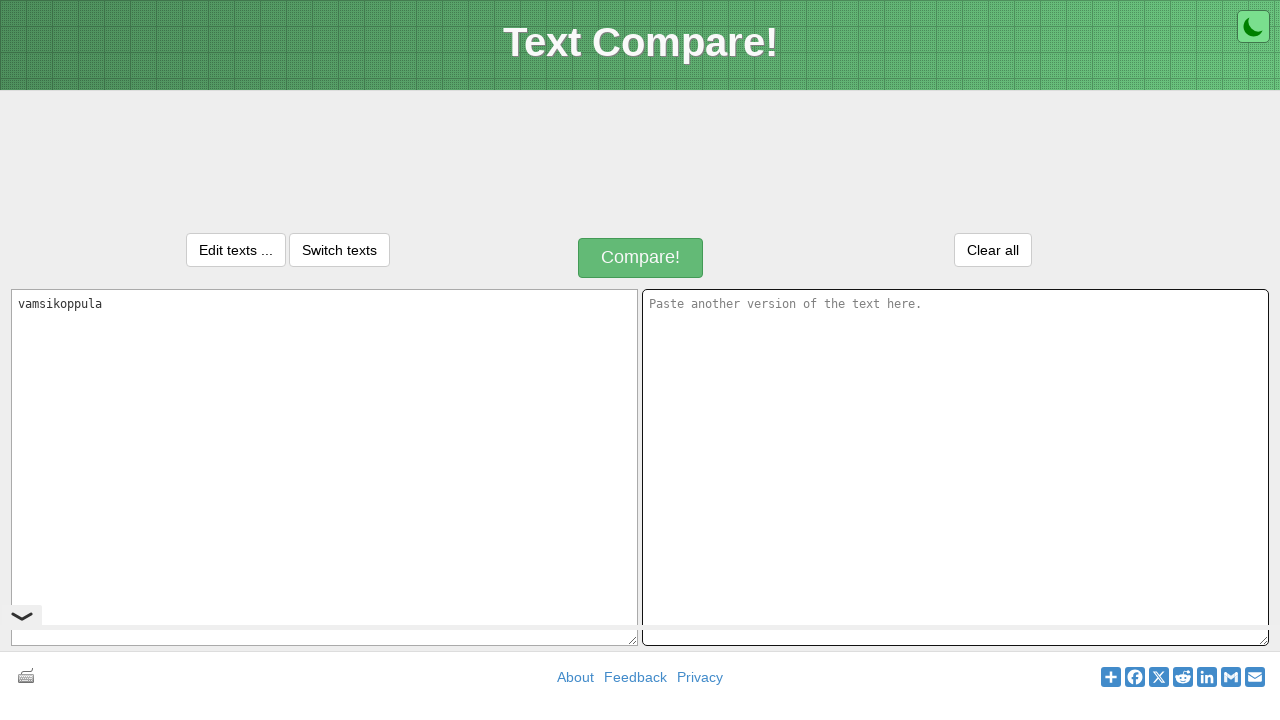

Pasted text into the second field using Ctrl+V
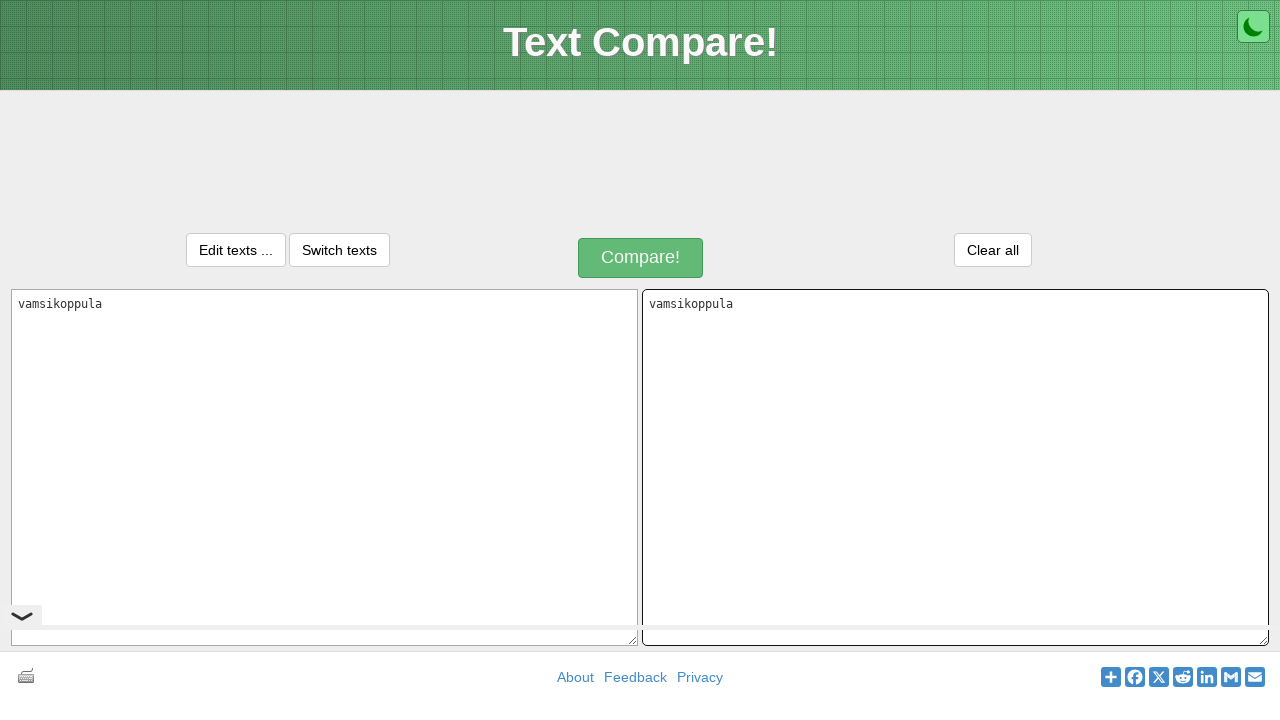

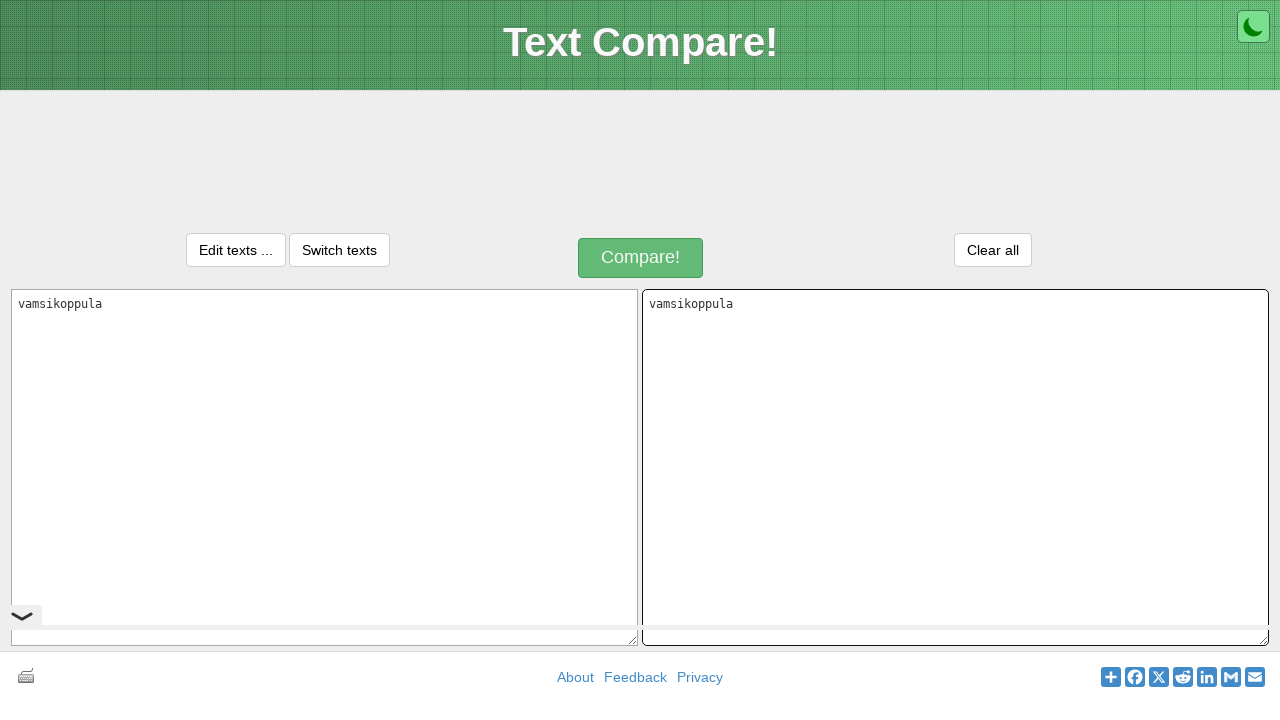